Fills out a text box form on DemoQA website with user information including name, email, and addresses, then submits the form

Starting URL: https://demoqa.com/text-box

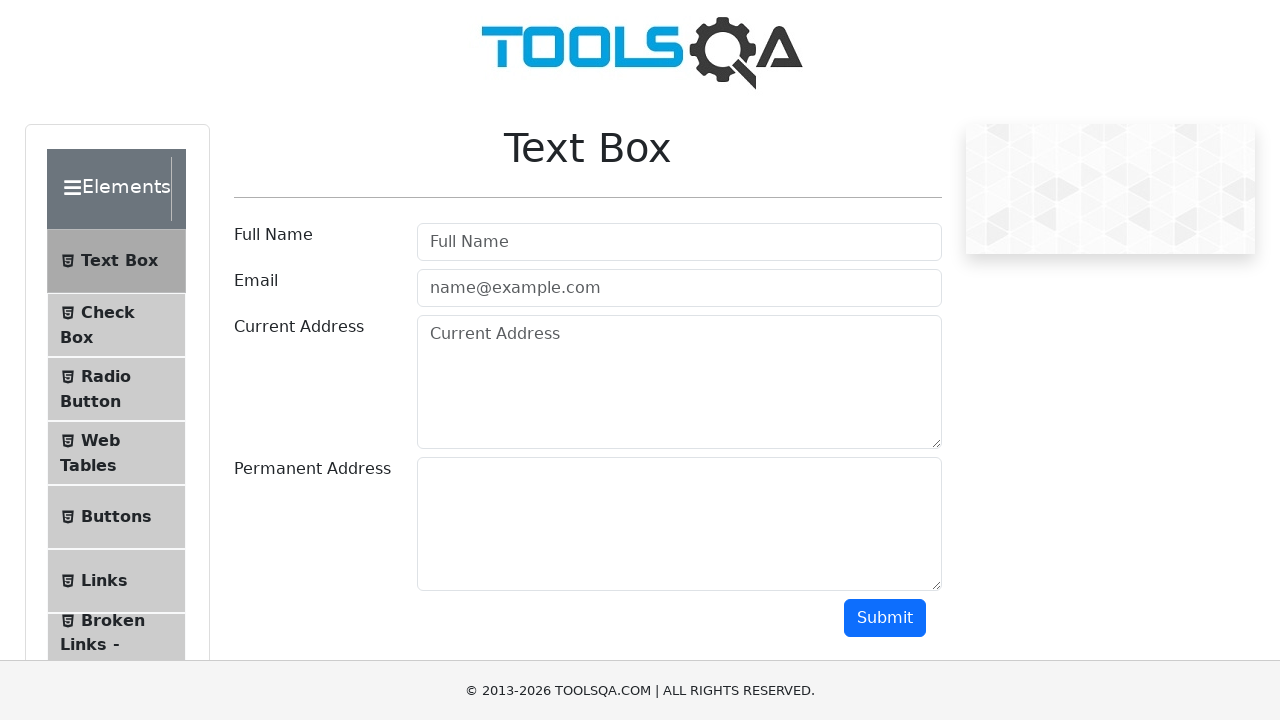

Filled user name field with 'Asiya' on #userName
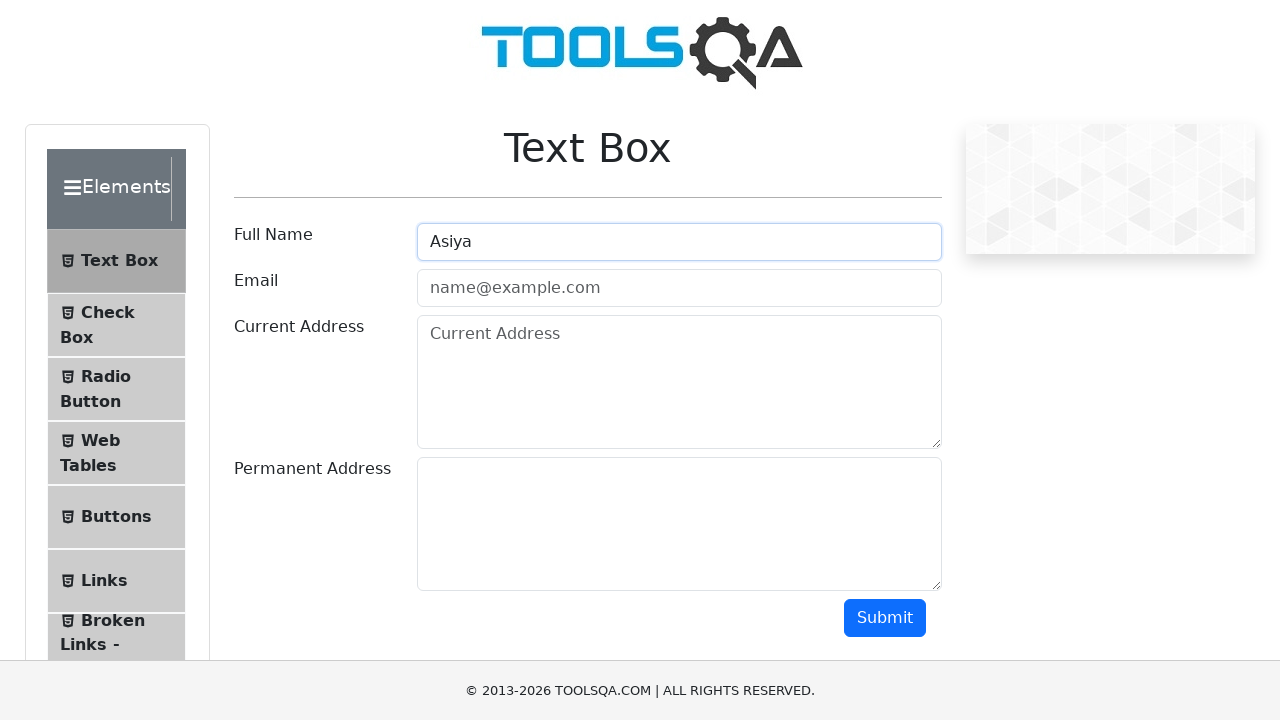

Filled email field with 'temirkanovaasiya@gmail.com' on #userEmail
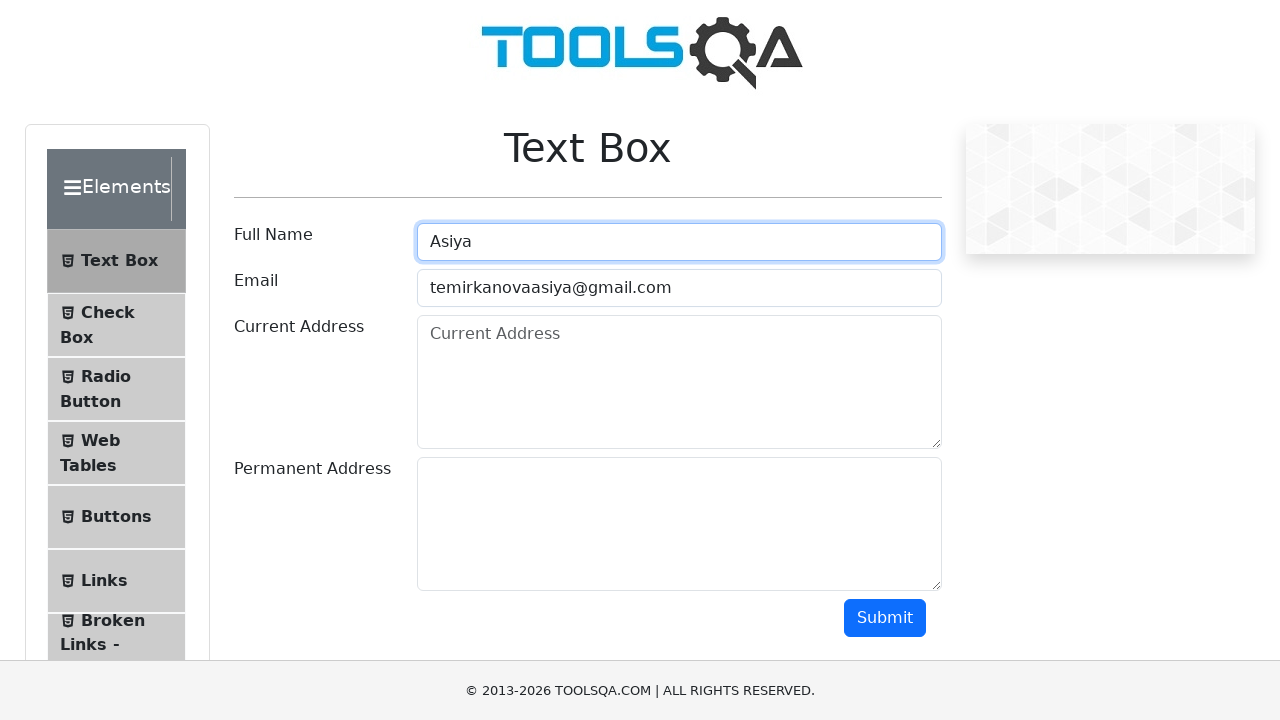

Filled current address field with 'Razzakov str 1' on #currentAddress
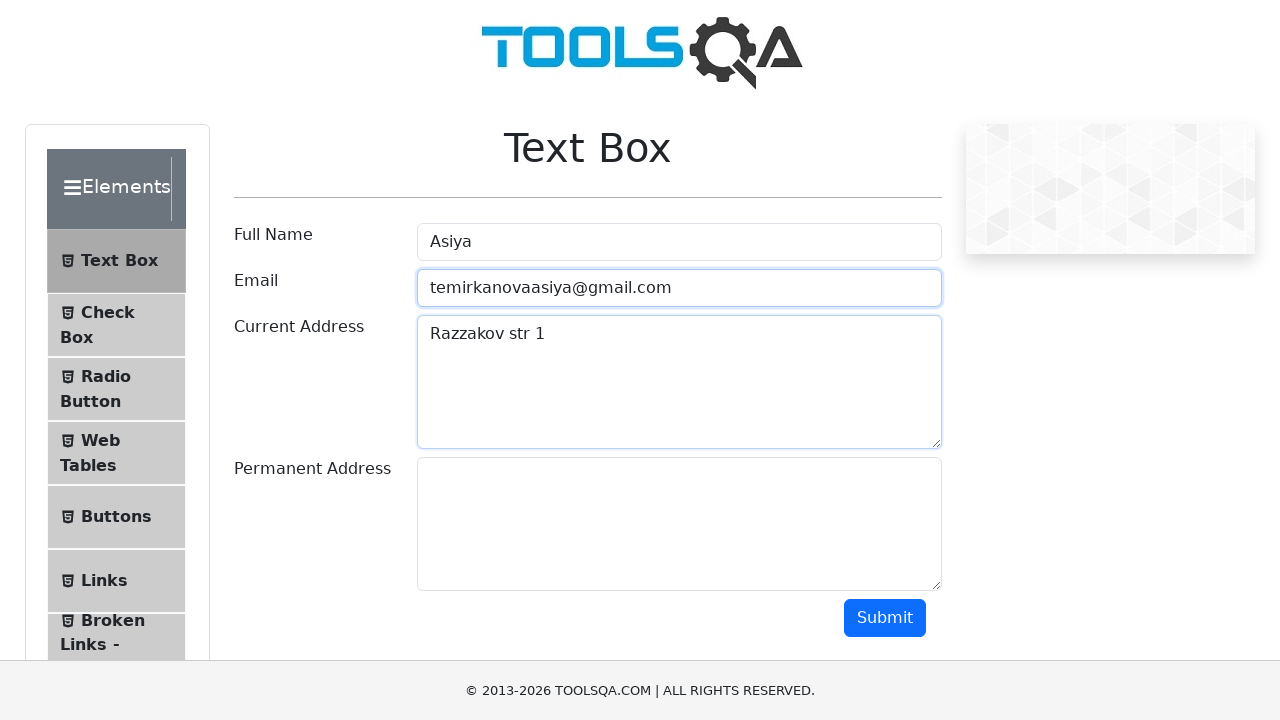

Filled permanent address field with 'Ogonbaev str 107' on #permanentAddress
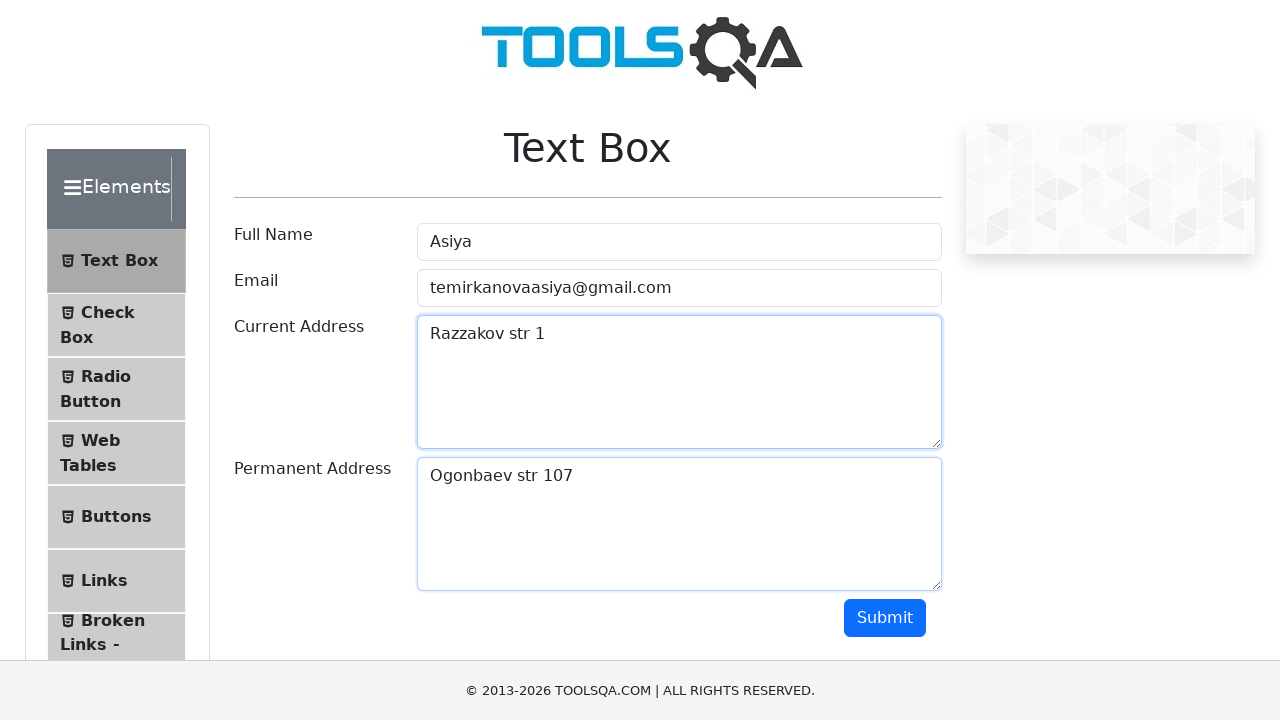

Scrolled down 600px to reveal submit button
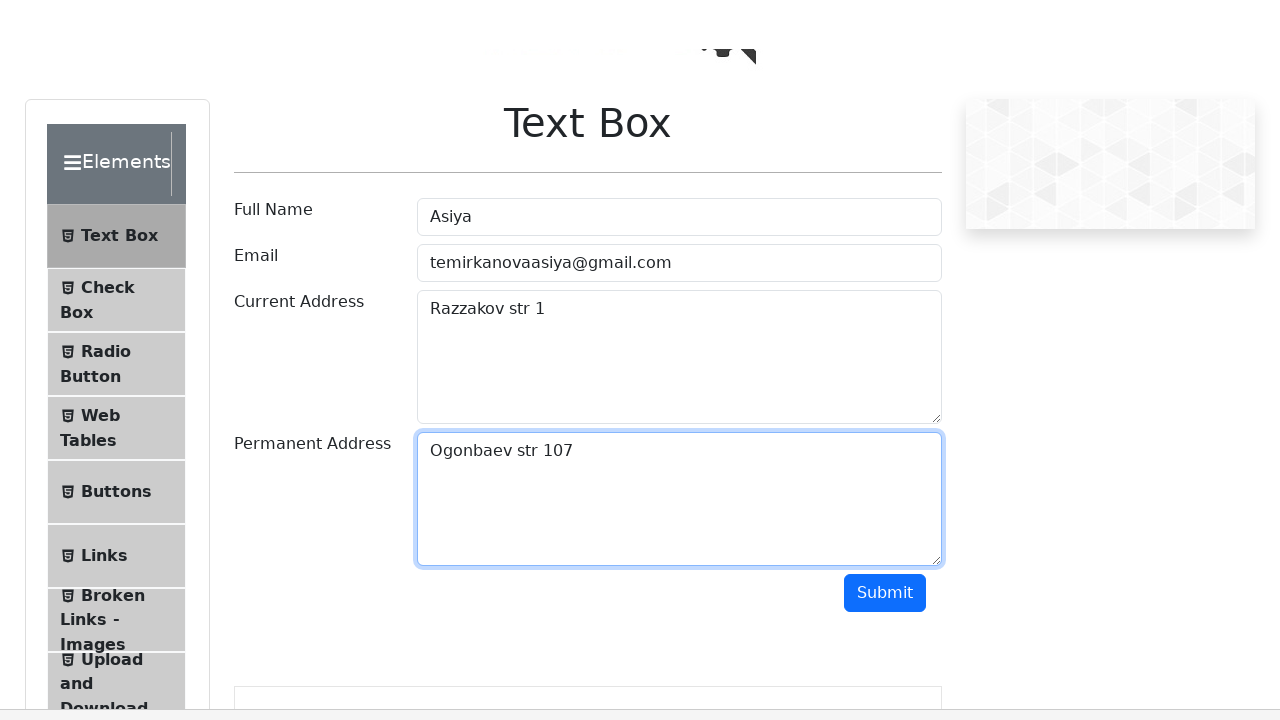

Clicked submit button to complete form submission at (885, 18) on #submit
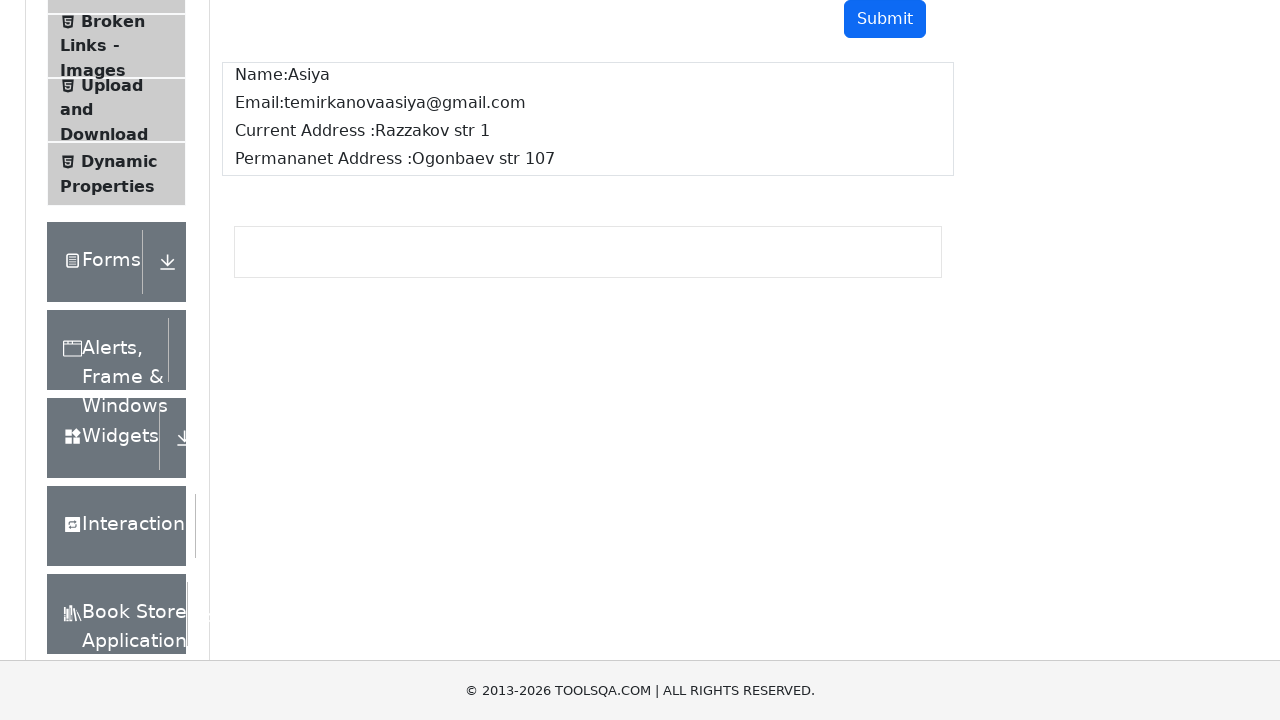

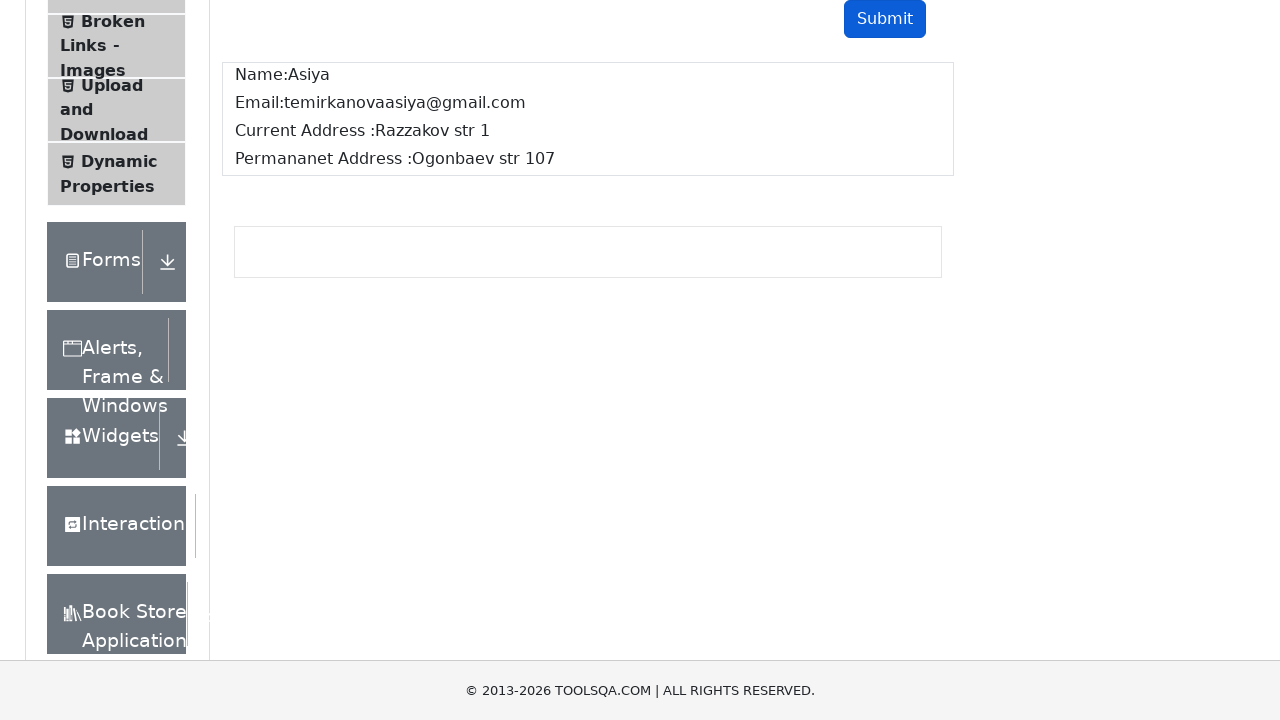